Tests navigating a practice page, finding links in the footer section, opening multiple links in new tabs using keyboard shortcuts, and switching between the opened tabs.

Starting URL: http://qaclickacademy.com/practice.php/

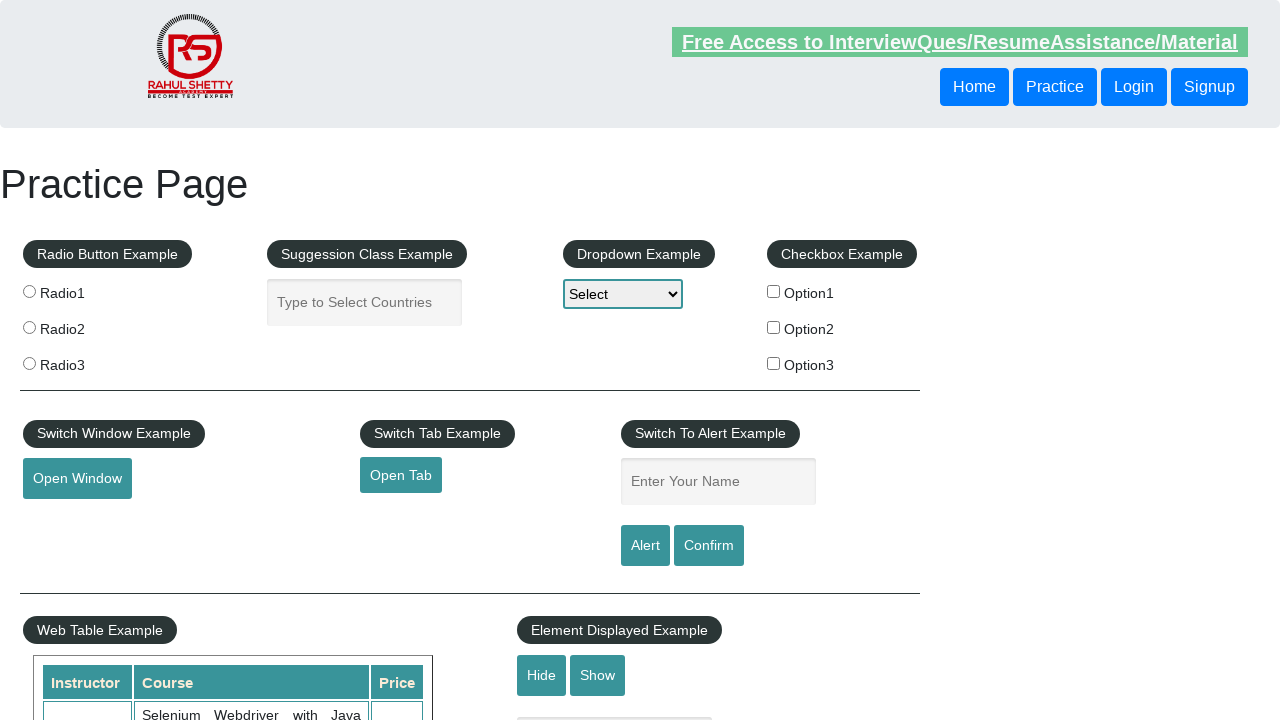

Waited for footer section (#gf-BIG) to load
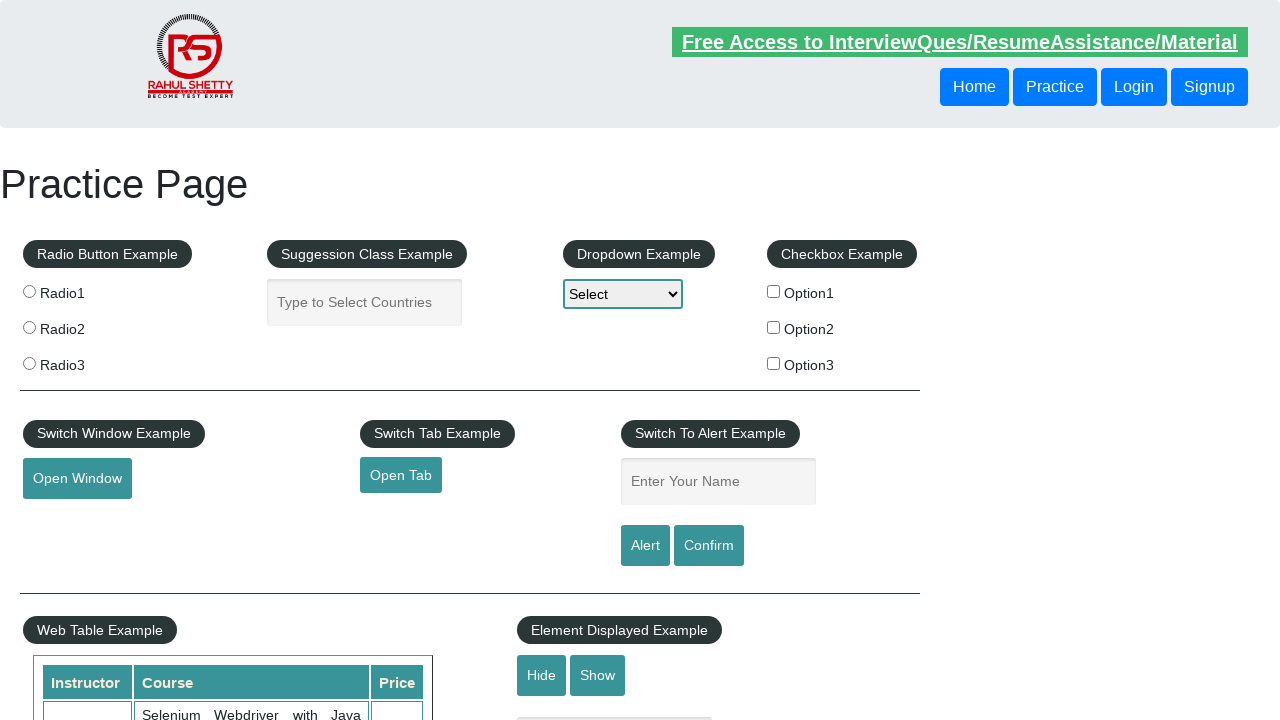

Located footer section
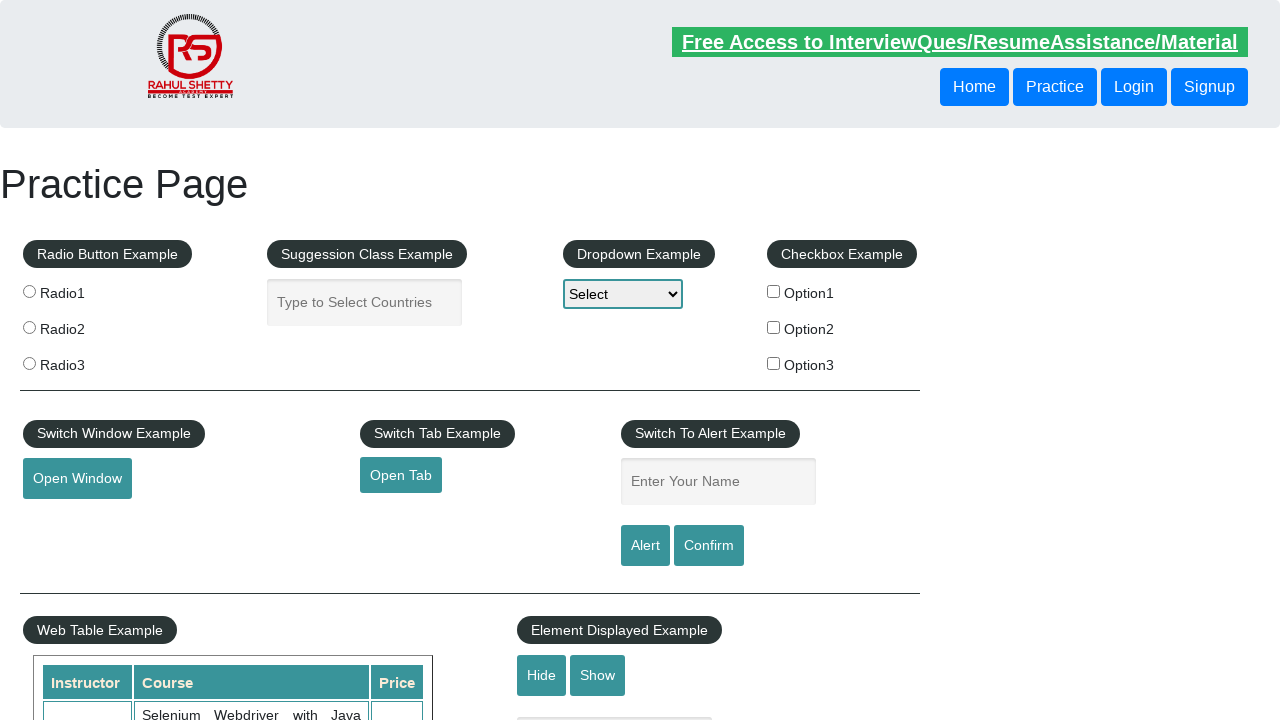

Located all links in the first footer column
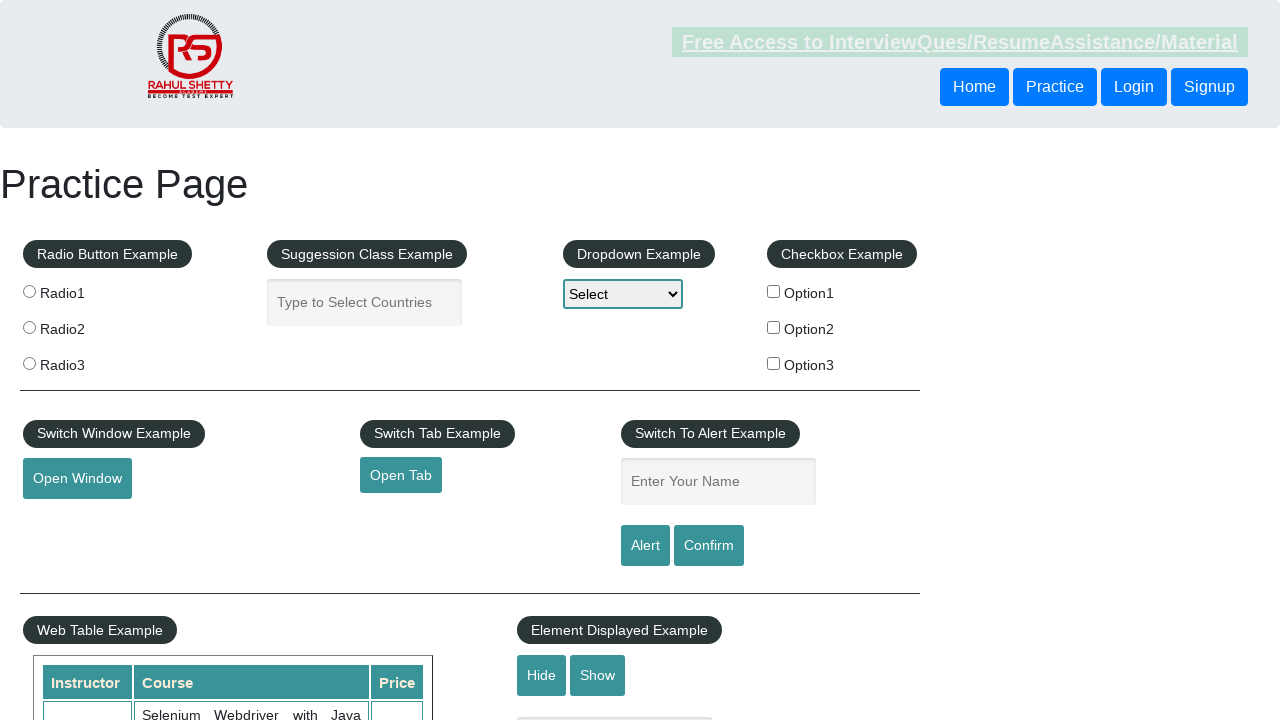

Counted 5 links in the footer column
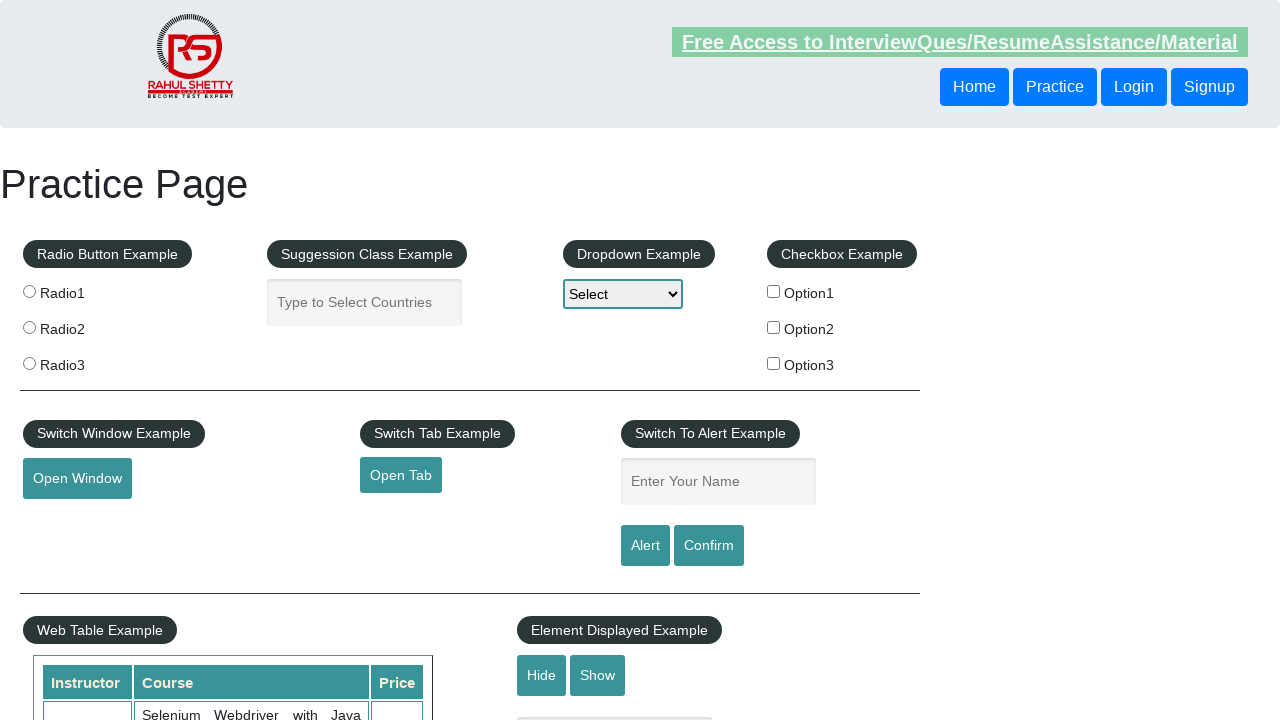

Opened link 1 in new tab using Ctrl+Click at (68, 520) on #gf-BIG >> xpath=//table/tbody/tr/td[1]/ul >> a >> nth=1
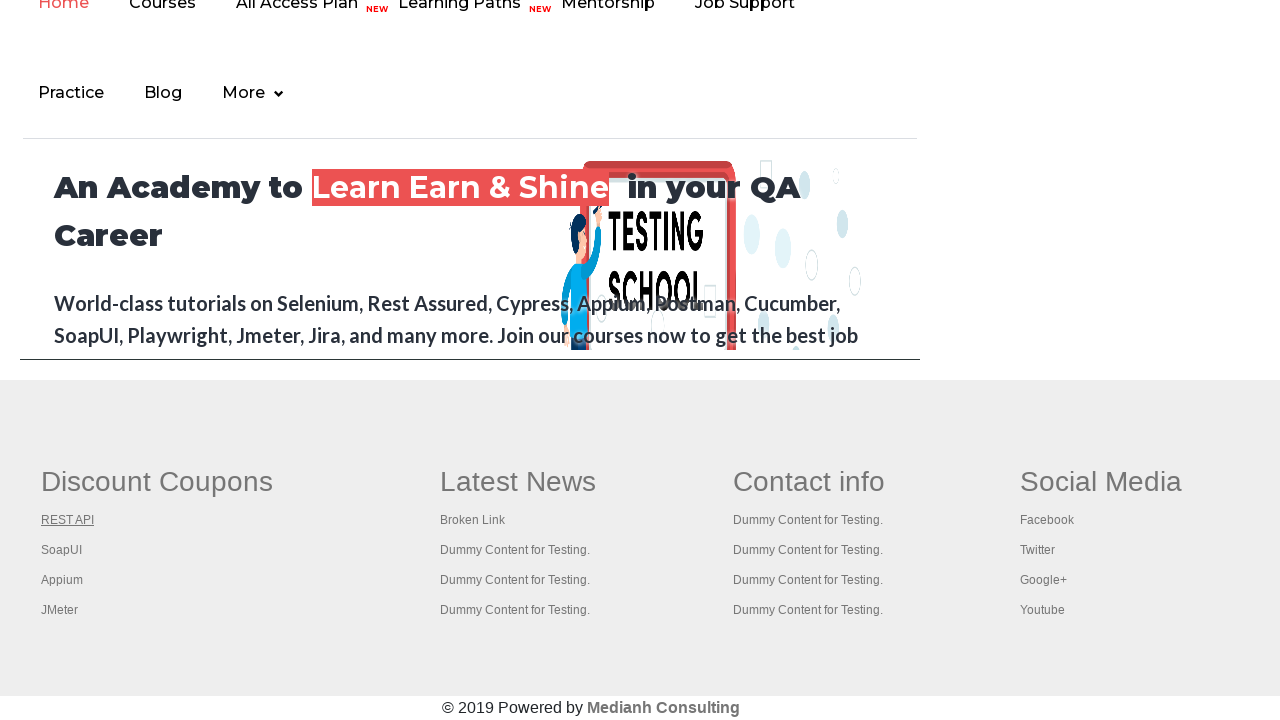

Waited 2 seconds for new tab to load
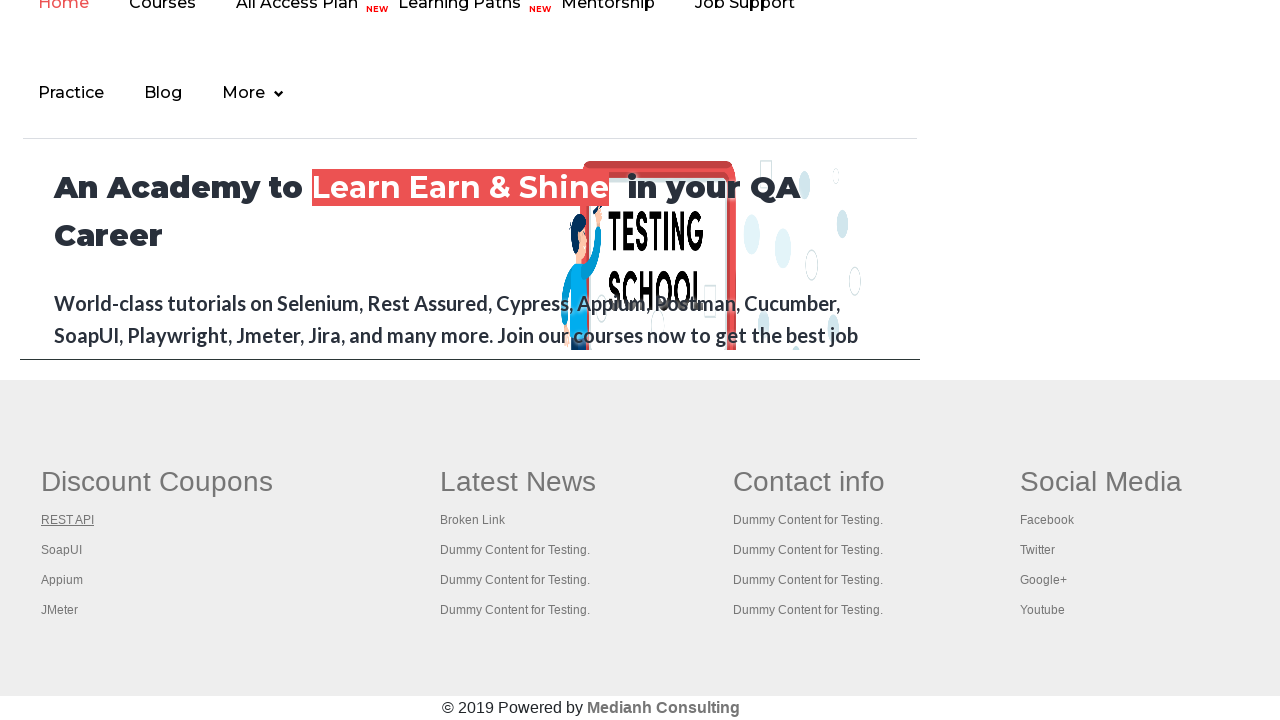

Opened link 2 in new tab using Ctrl+Click at (62, 550) on #gf-BIG >> xpath=//table/tbody/tr/td[1]/ul >> a >> nth=2
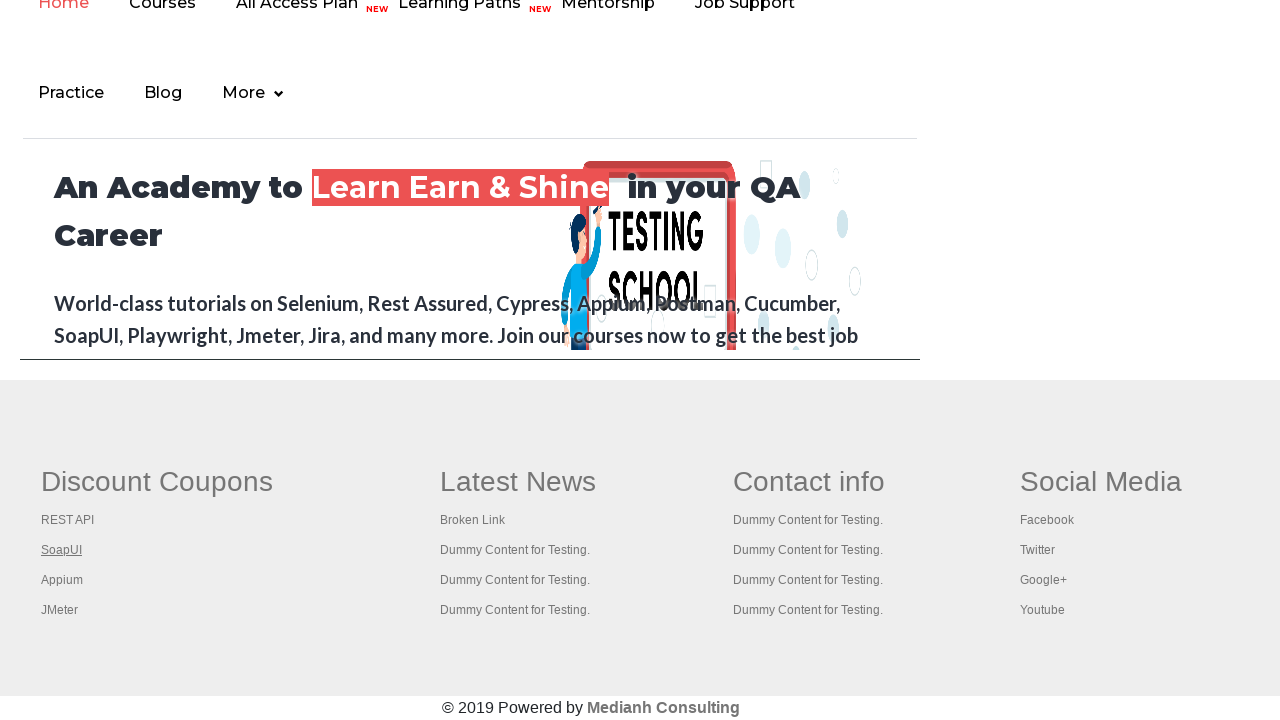

Waited 2 seconds for new tab to load
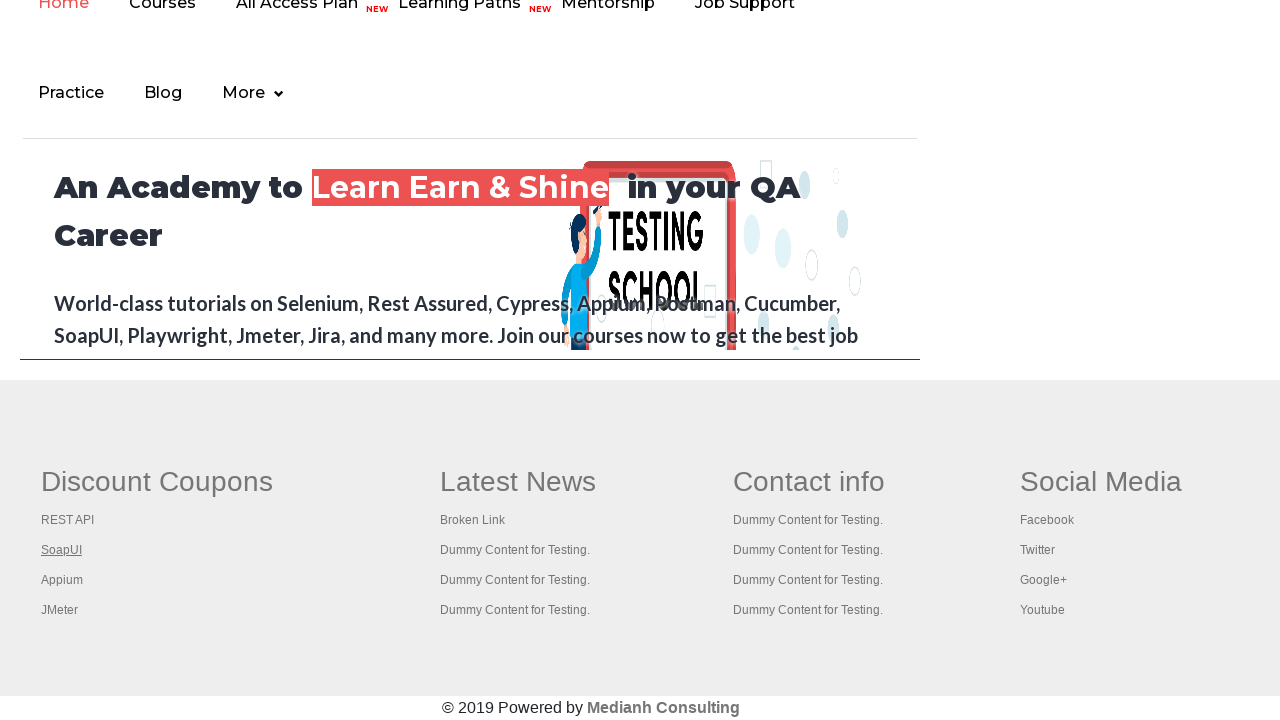

Opened link 3 in new tab using Ctrl+Click at (62, 580) on #gf-BIG >> xpath=//table/tbody/tr/td[1]/ul >> a >> nth=3
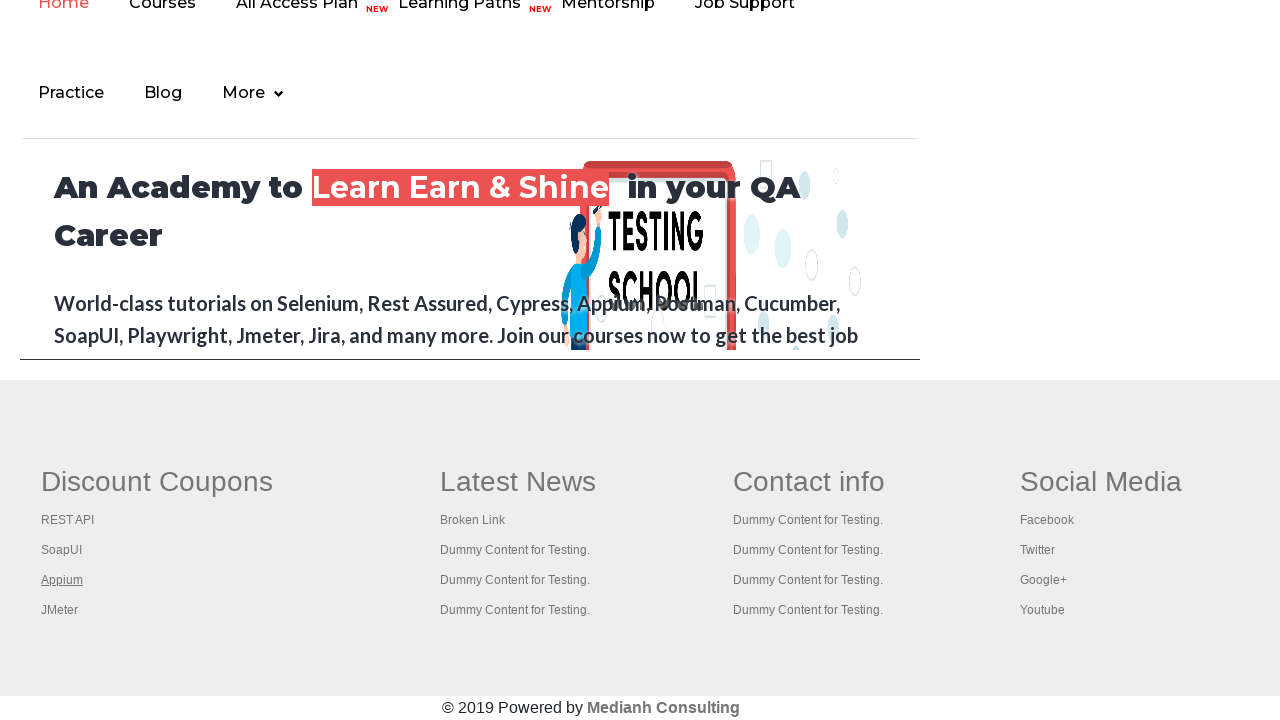

Waited 2 seconds for new tab to load
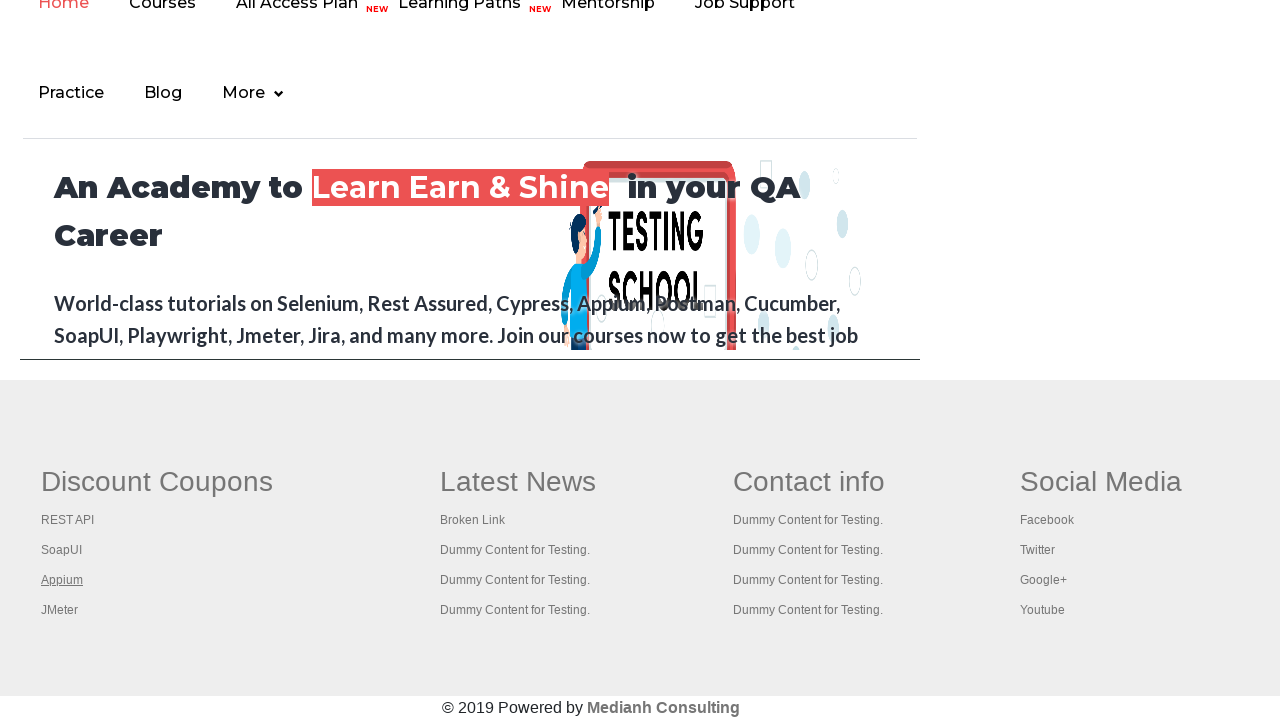

Opened link 4 in new tab using Ctrl+Click at (60, 610) on #gf-BIG >> xpath=//table/tbody/tr/td[1]/ul >> a >> nth=4
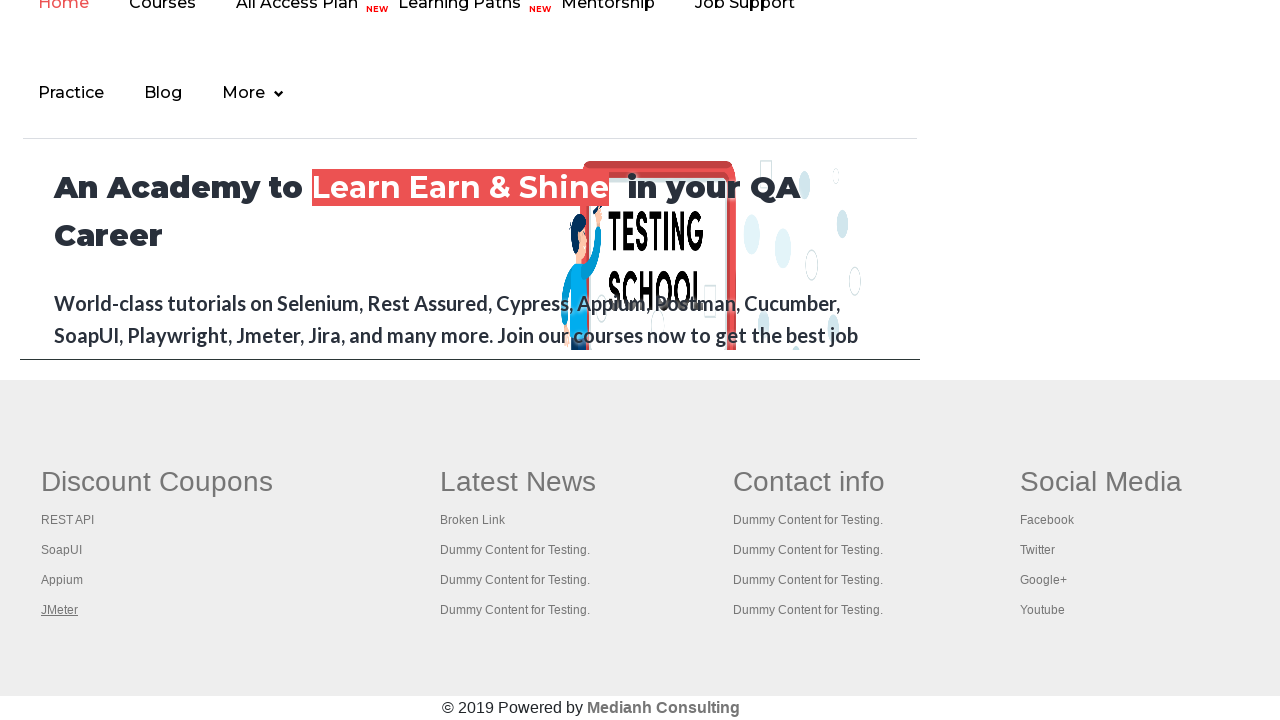

Waited 2 seconds for new tab to load
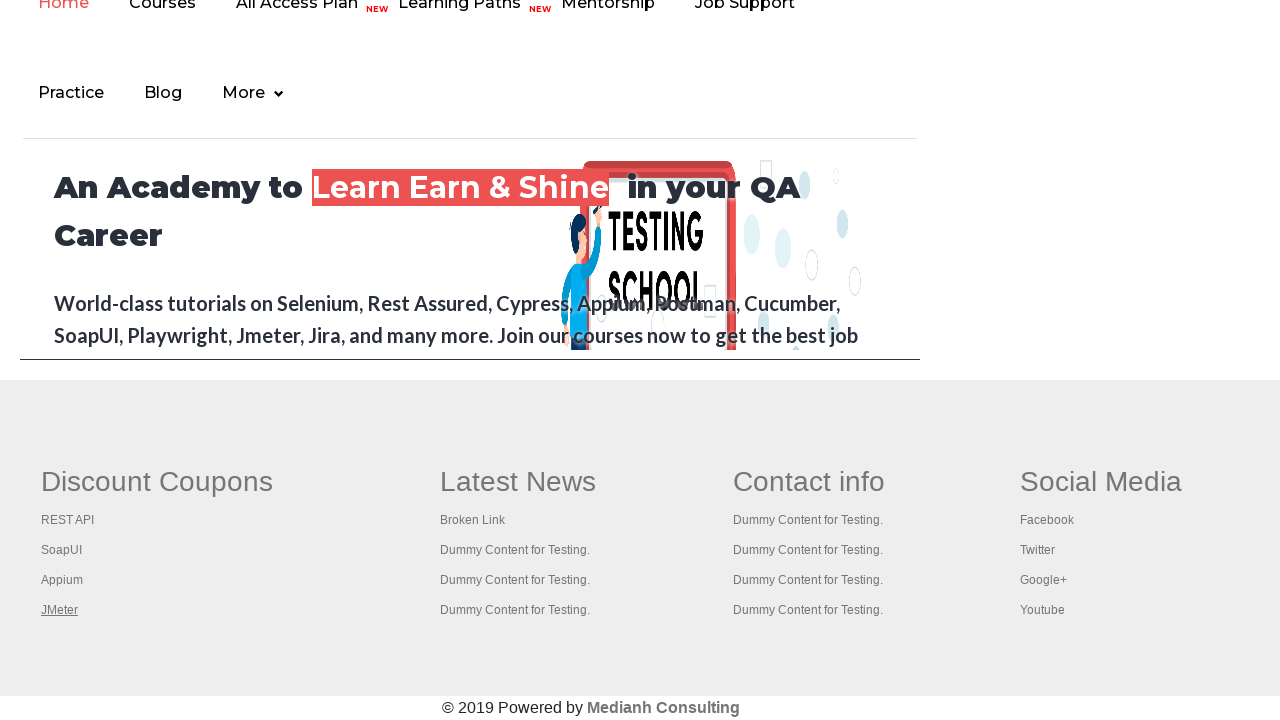

Retrieved all open tabs (total: 5)
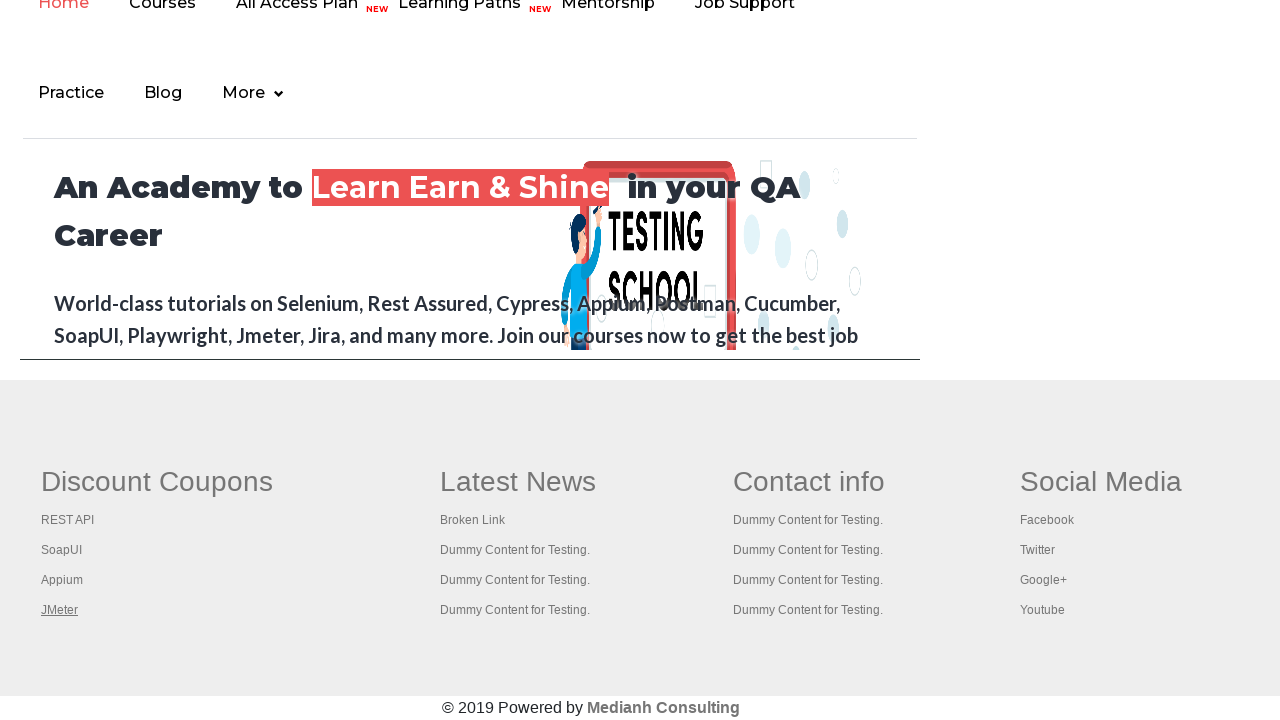

Brought tab 1 to front
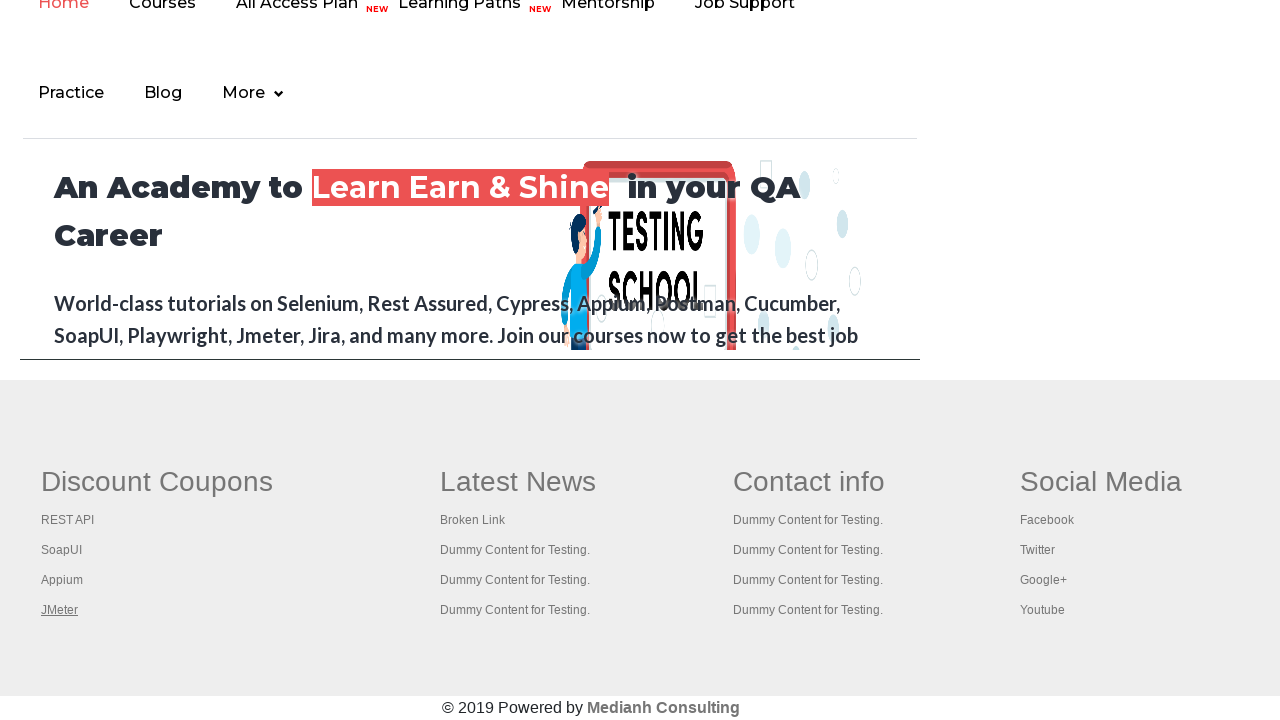

Waited for tab 1 to reach domcontentloaded state
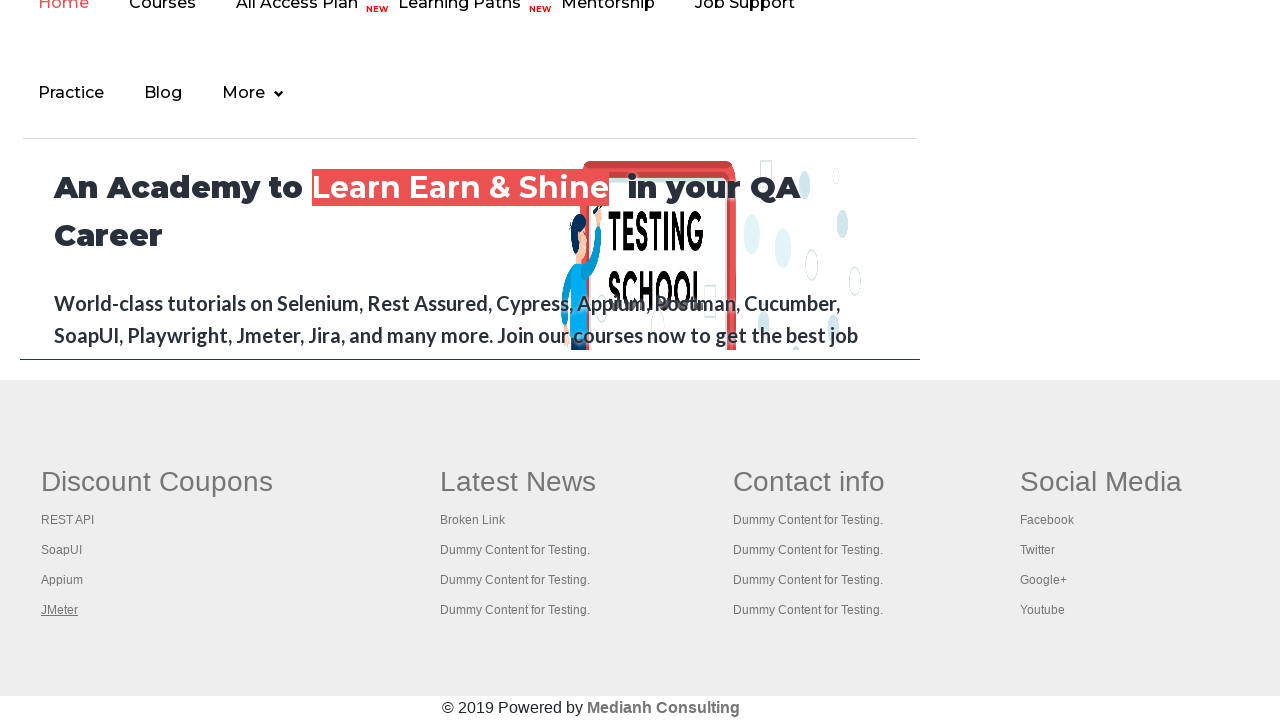

Brought tab 2 to front
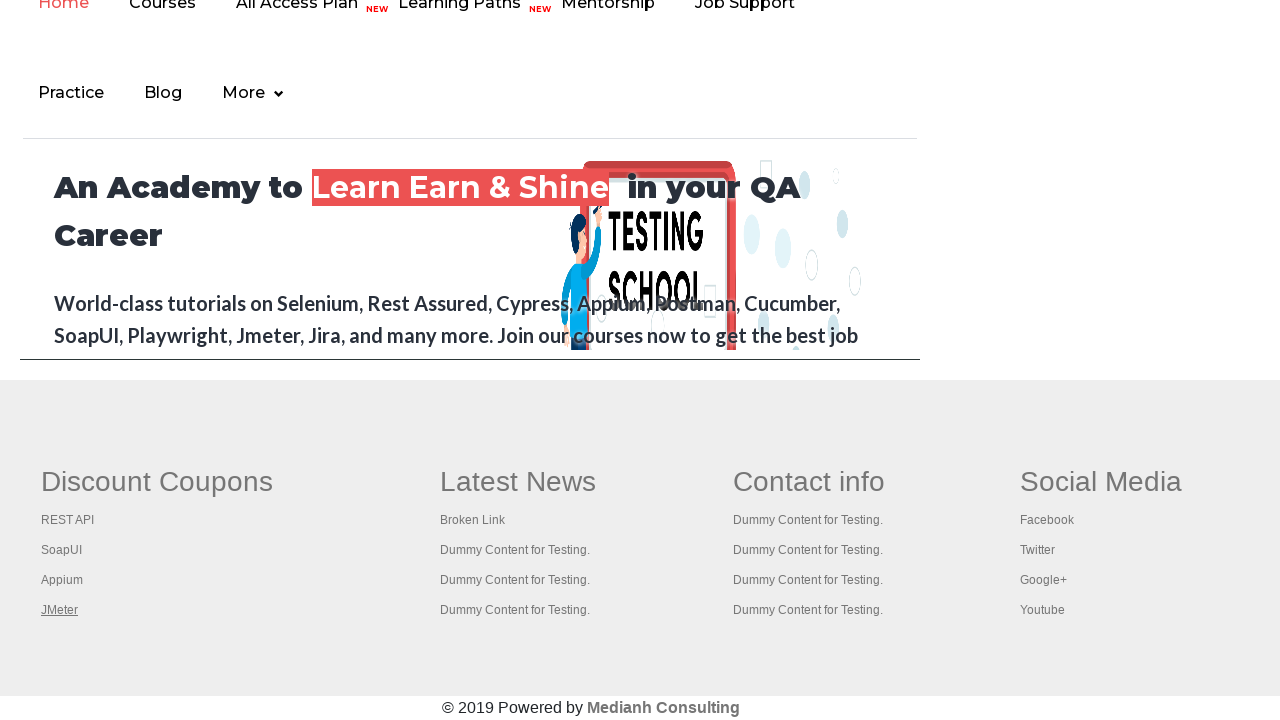

Waited for tab 2 to reach domcontentloaded state
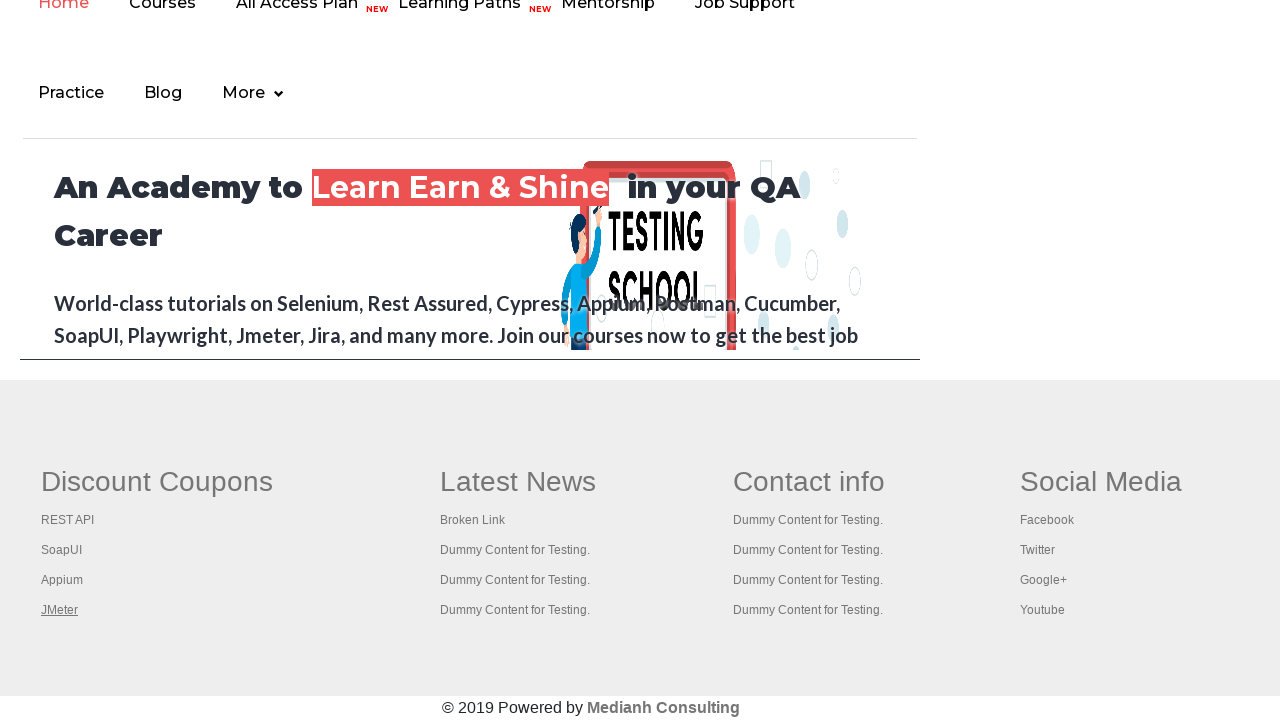

Brought tab 3 to front
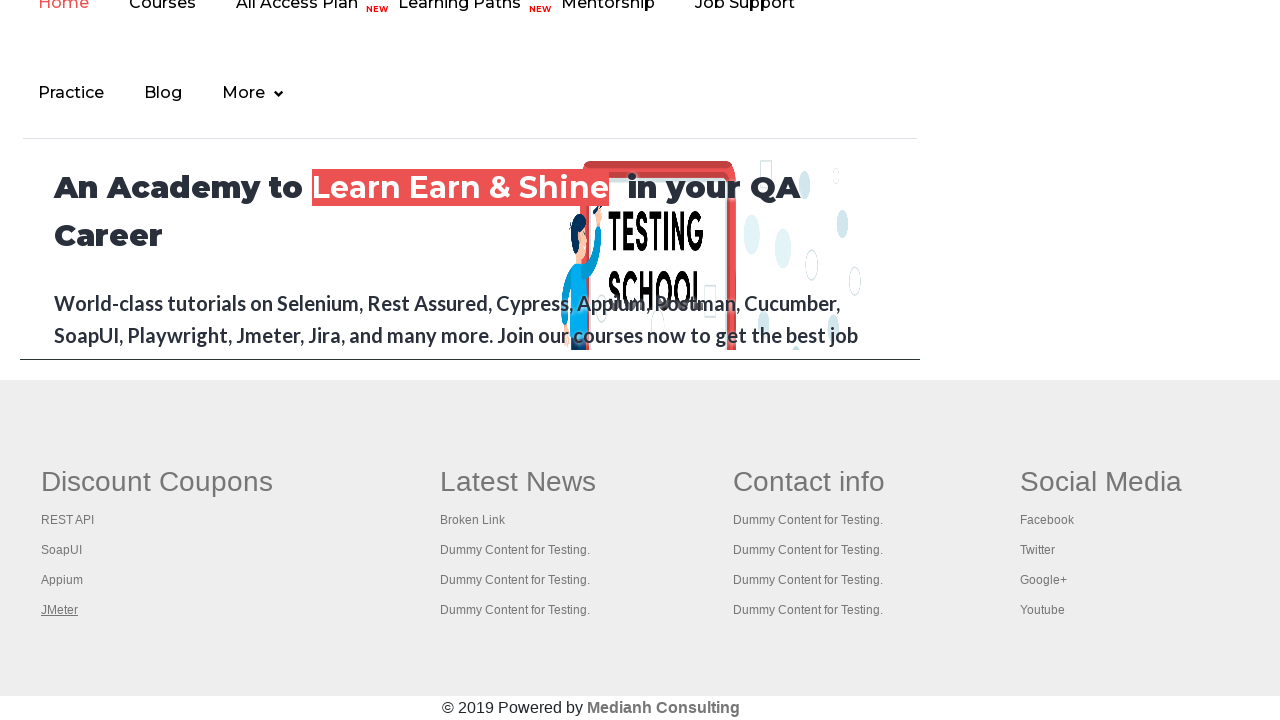

Waited for tab 3 to reach domcontentloaded state
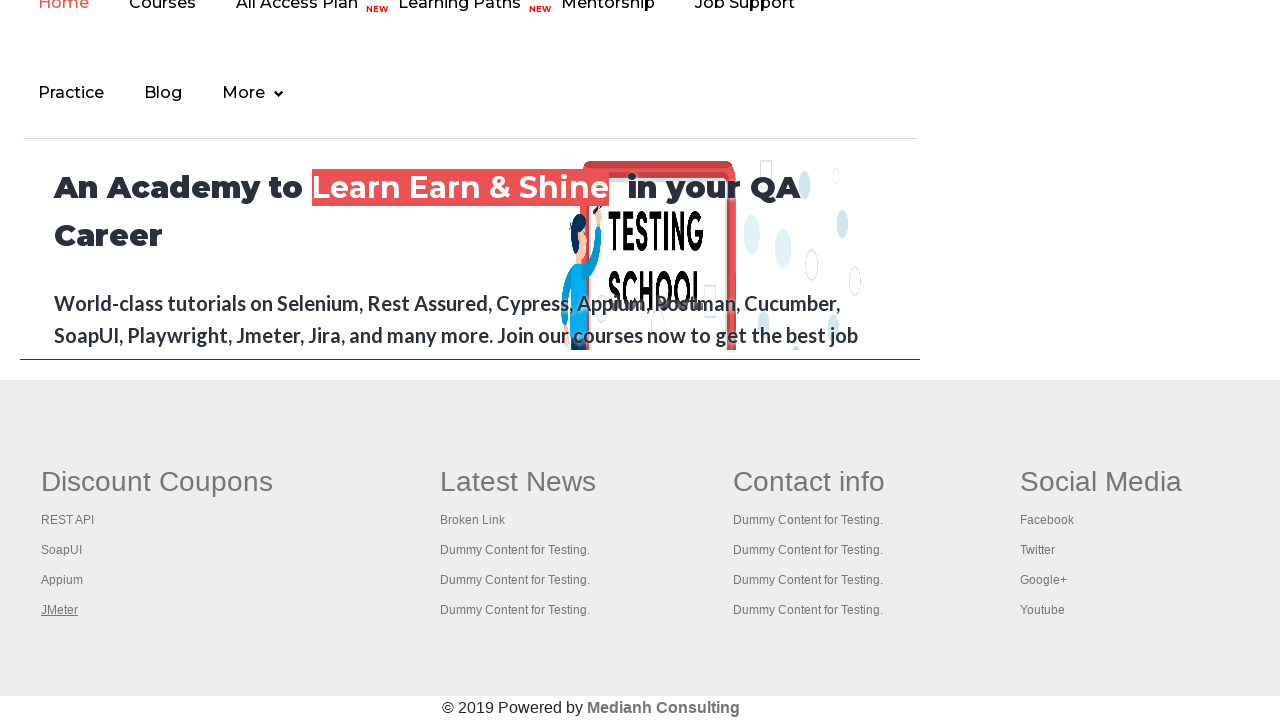

Brought tab 4 to front
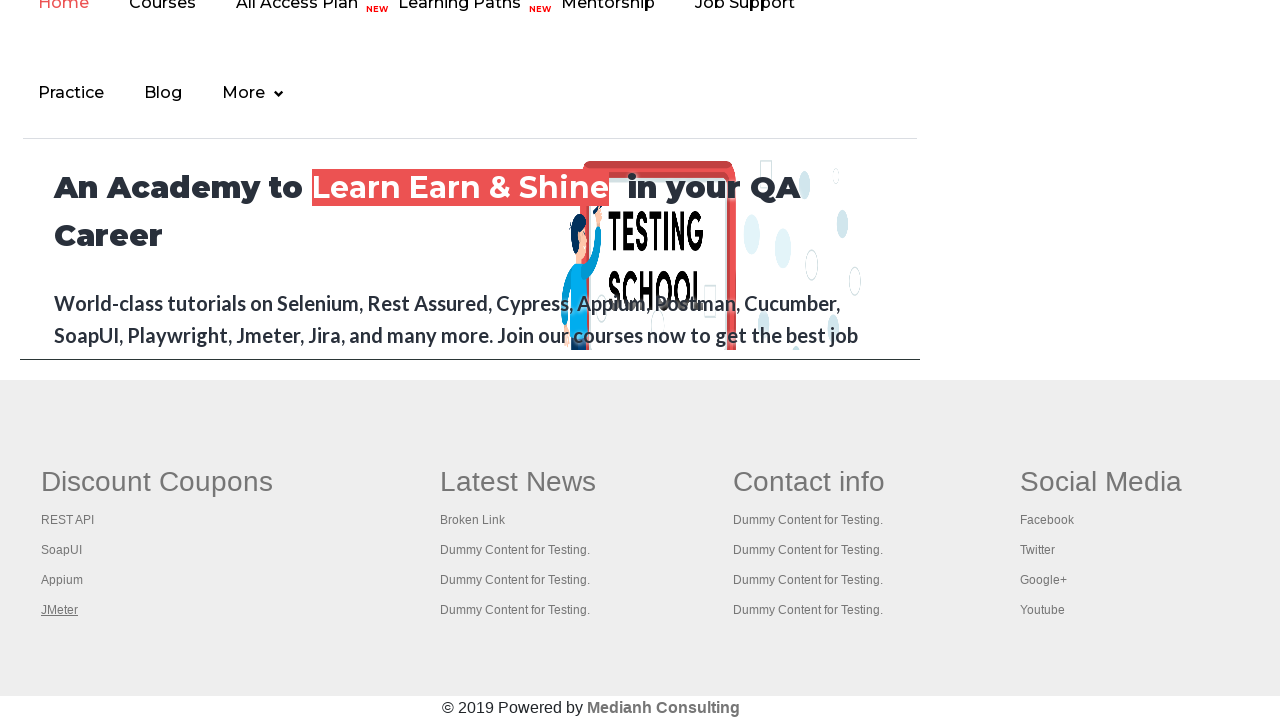

Waited for tab 4 to reach domcontentloaded state
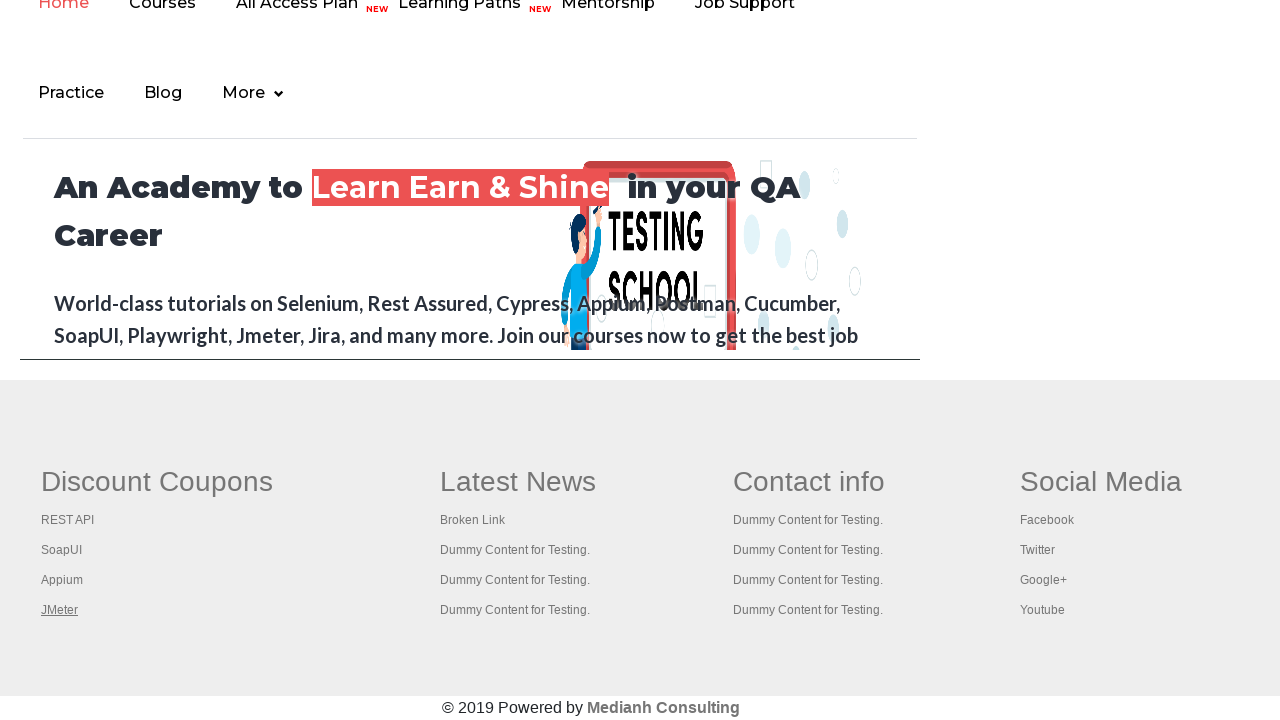

Brought tab 5 to front
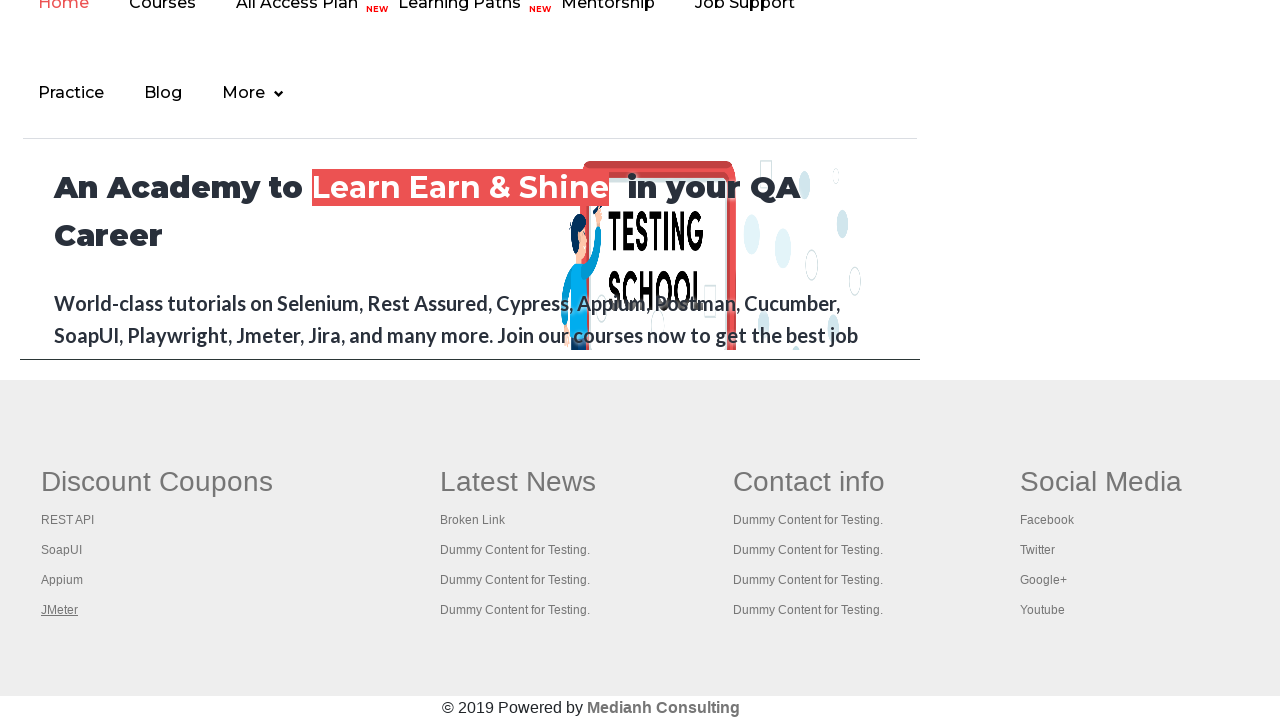

Waited for tab 5 to reach domcontentloaded state
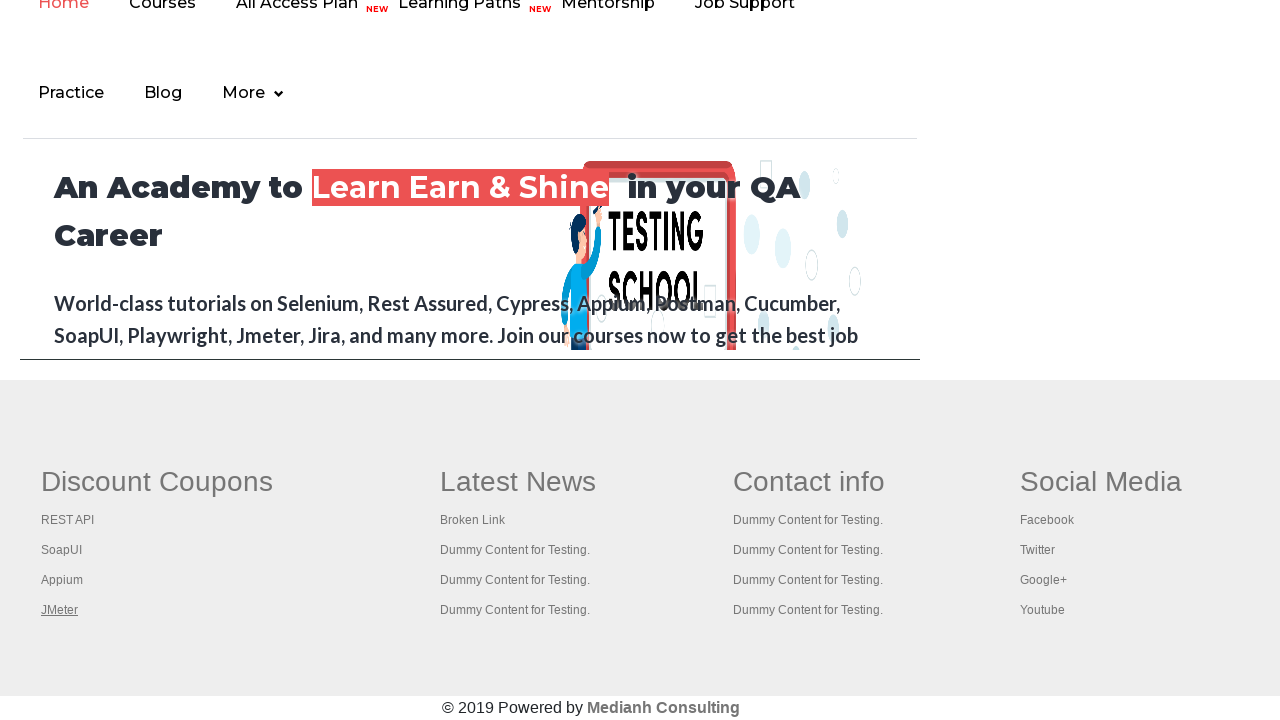

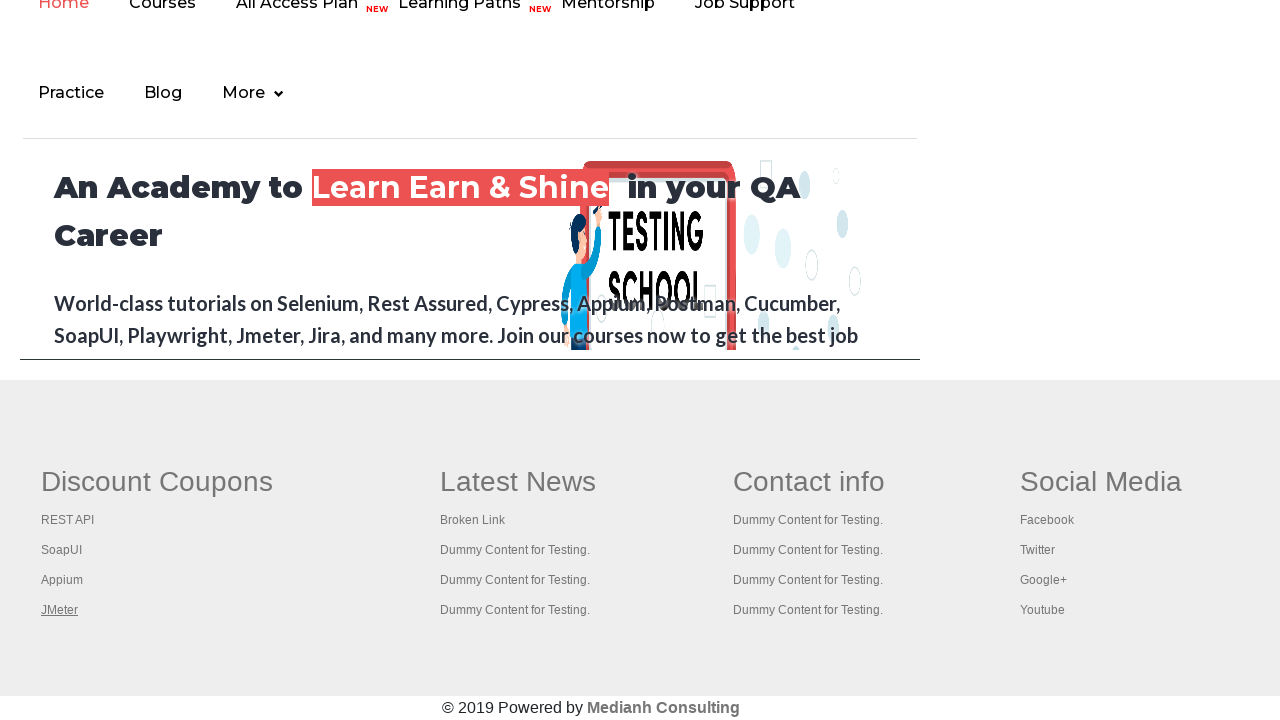